Tests filling mileage filter on the cars search page

Starting URL: https://mycar.kz/cars

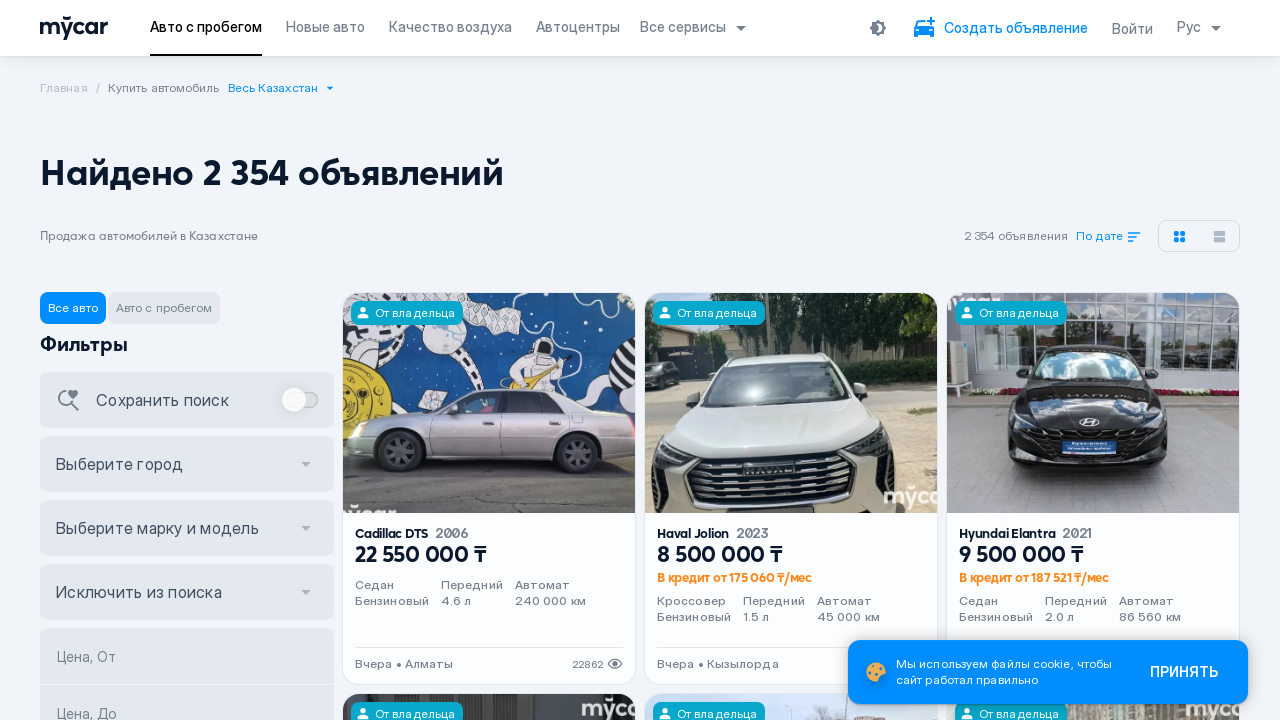

Navigated to cars search page
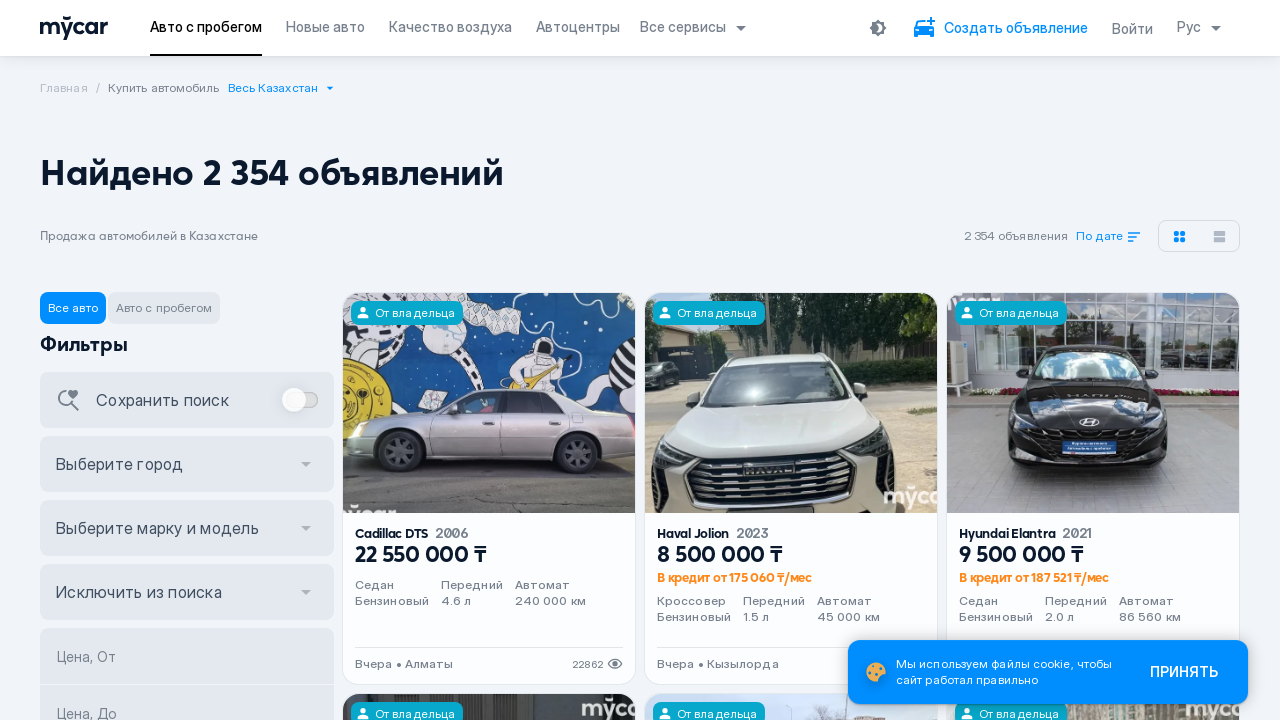

Filled mileage filter 'До' (up to) with value 150000 on internal:label="\u041f\u0440\u043e\u0431\u0435\u0433, \u0414\u043e"i
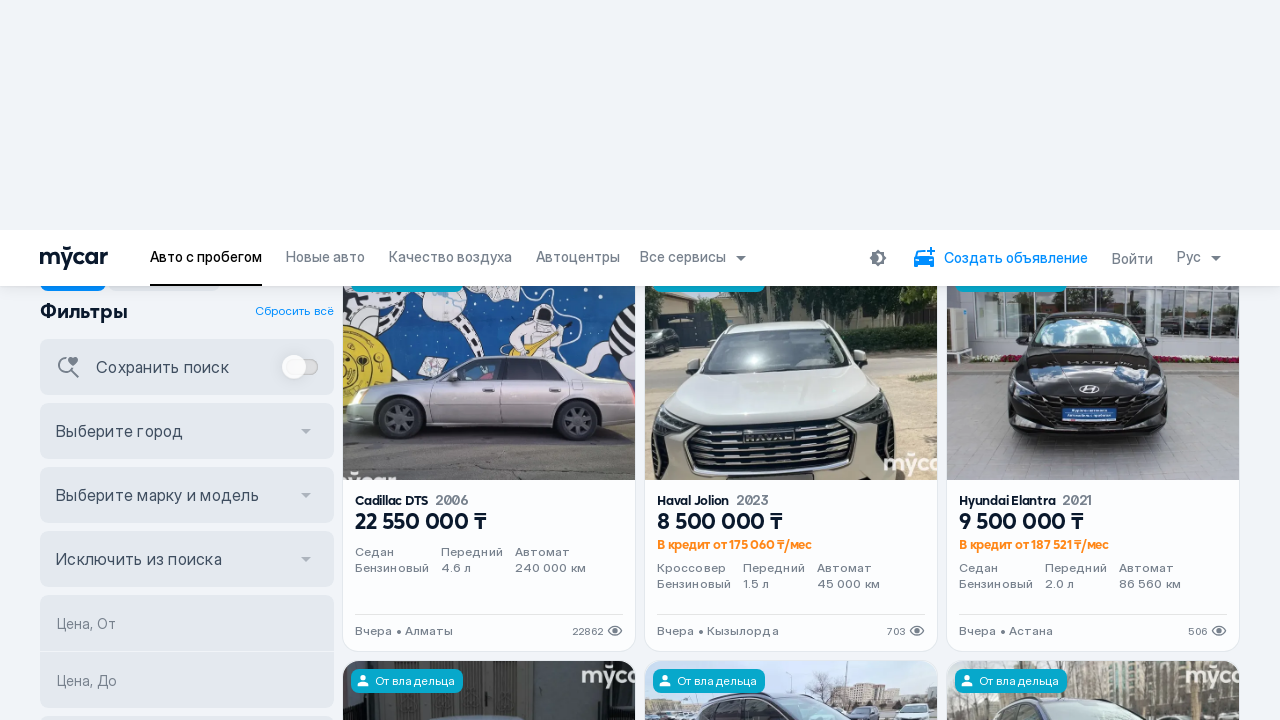

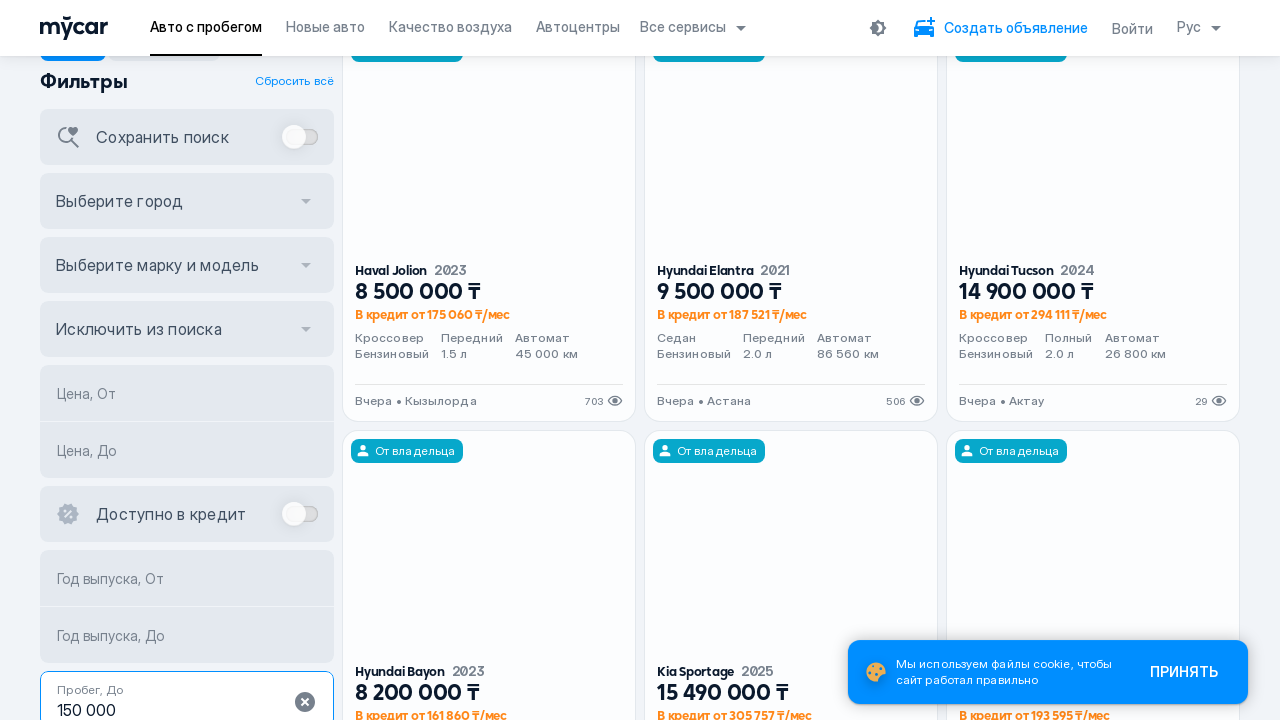